Tests click-hold-move-release mouse action sequence for drag and drop

Starting URL: https://crossbrowsertesting.github.io/drag-and-drop

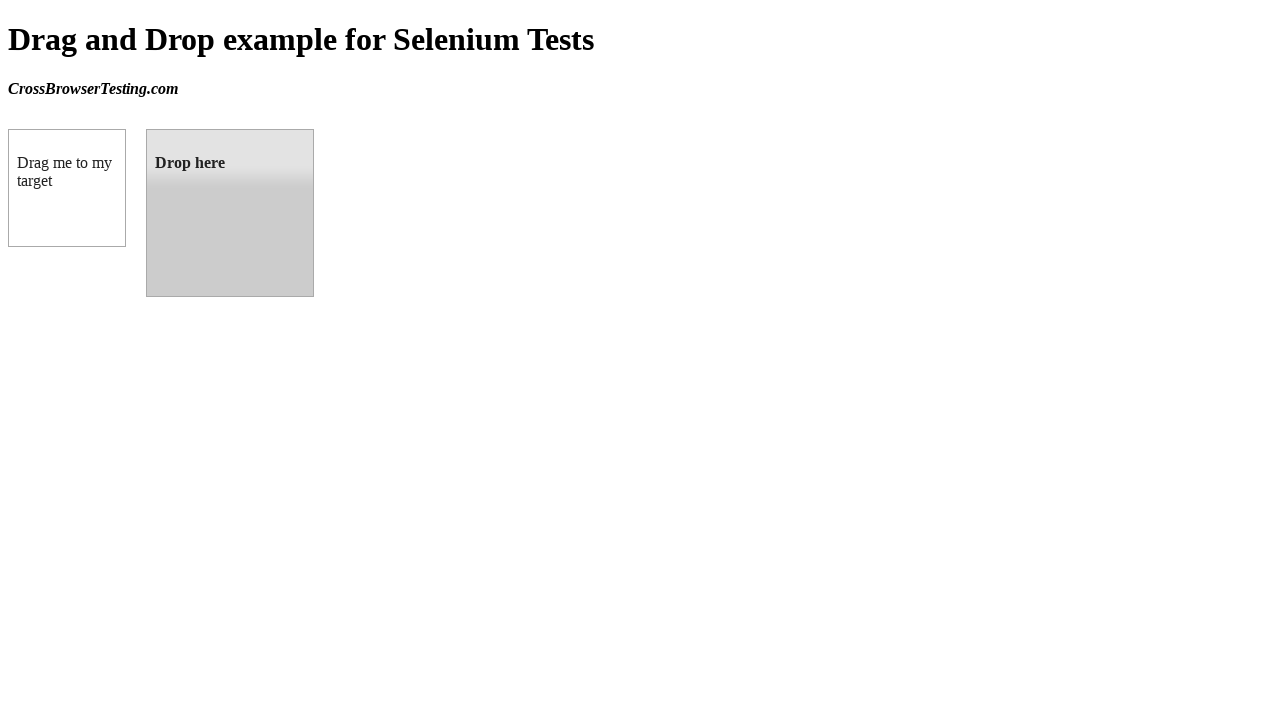

Waited for draggable element to load
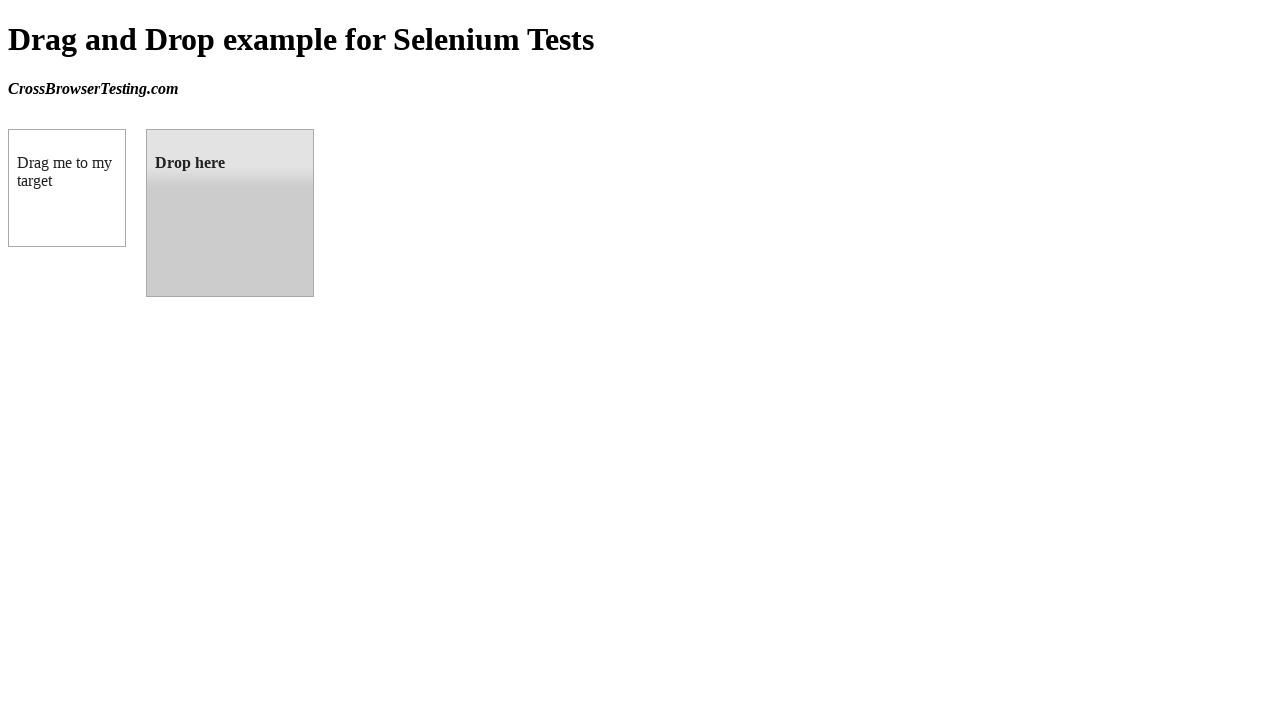

Waited for droppable element to load
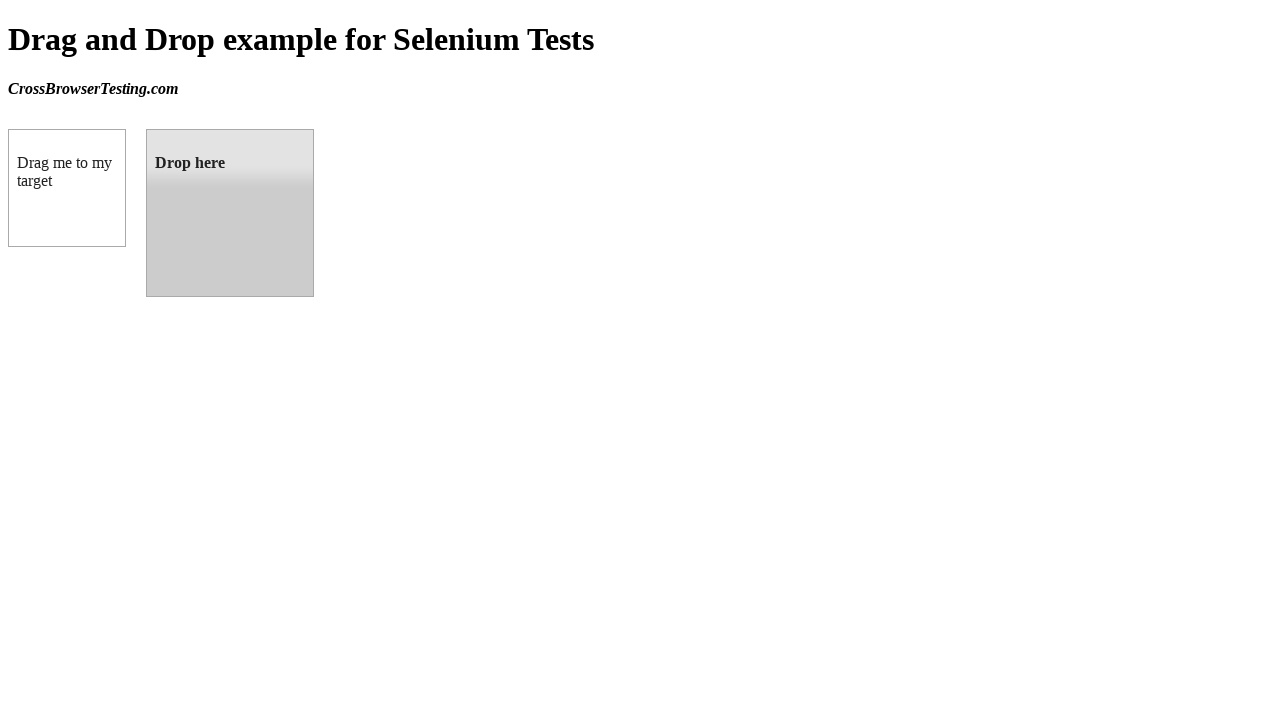

Located draggable element
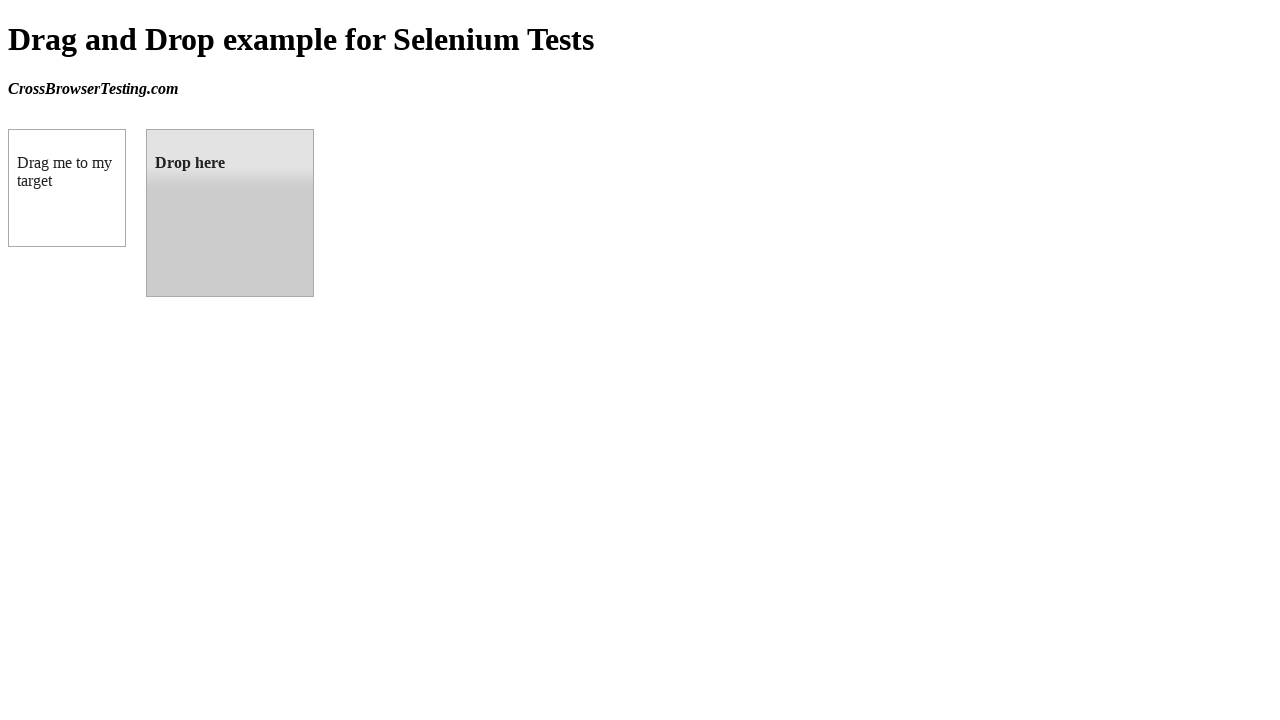

Located droppable element
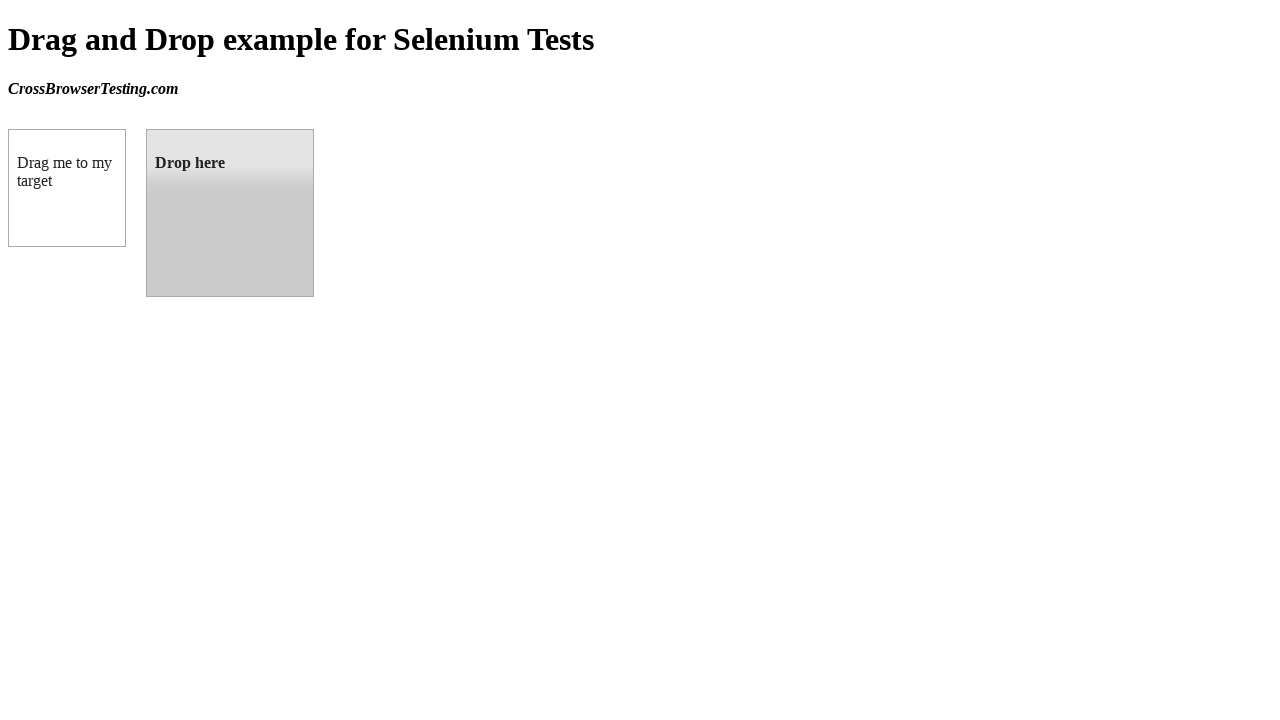

Retrieved bounding box for draggable element
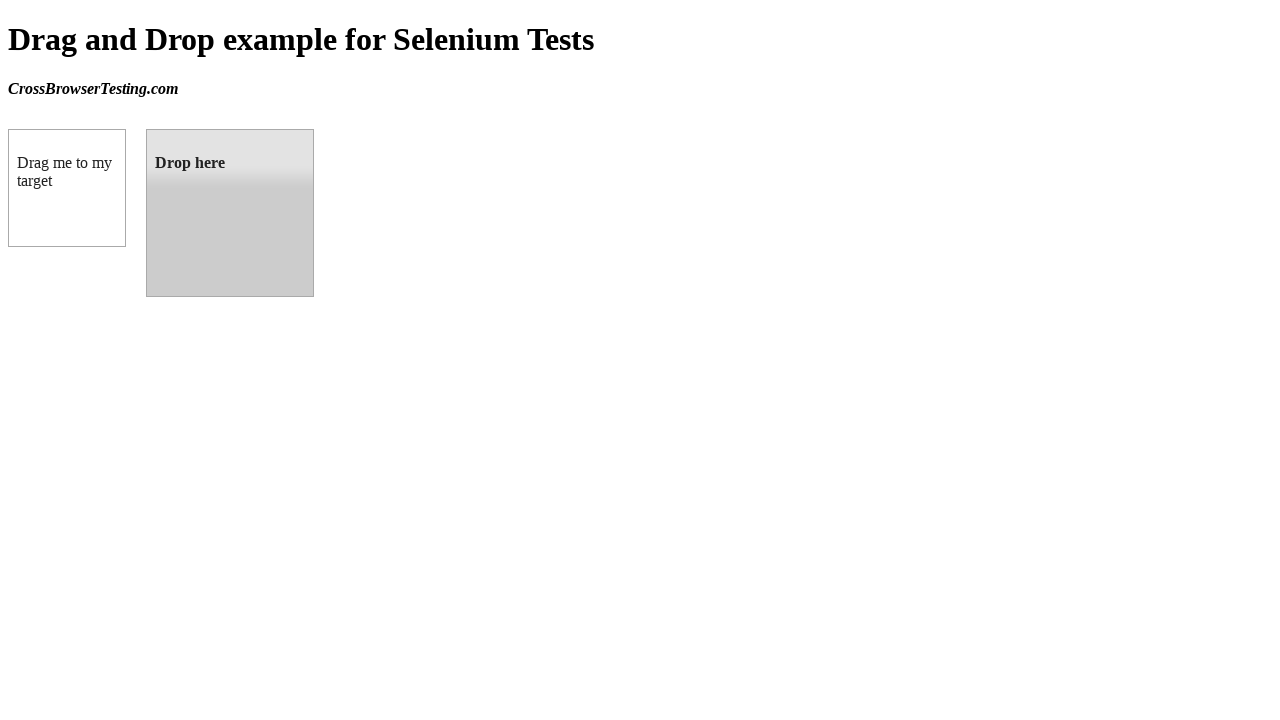

Retrieved bounding box for droppable element
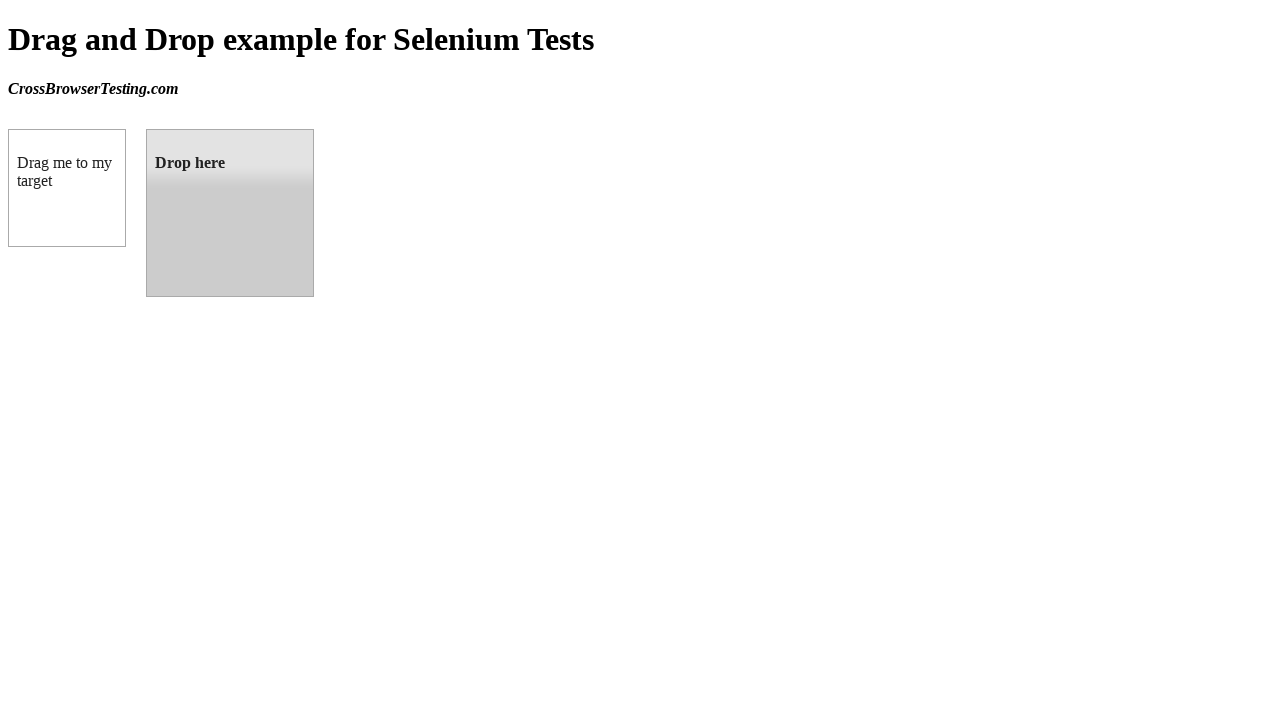

Moved mouse to center of draggable element at (67, 188)
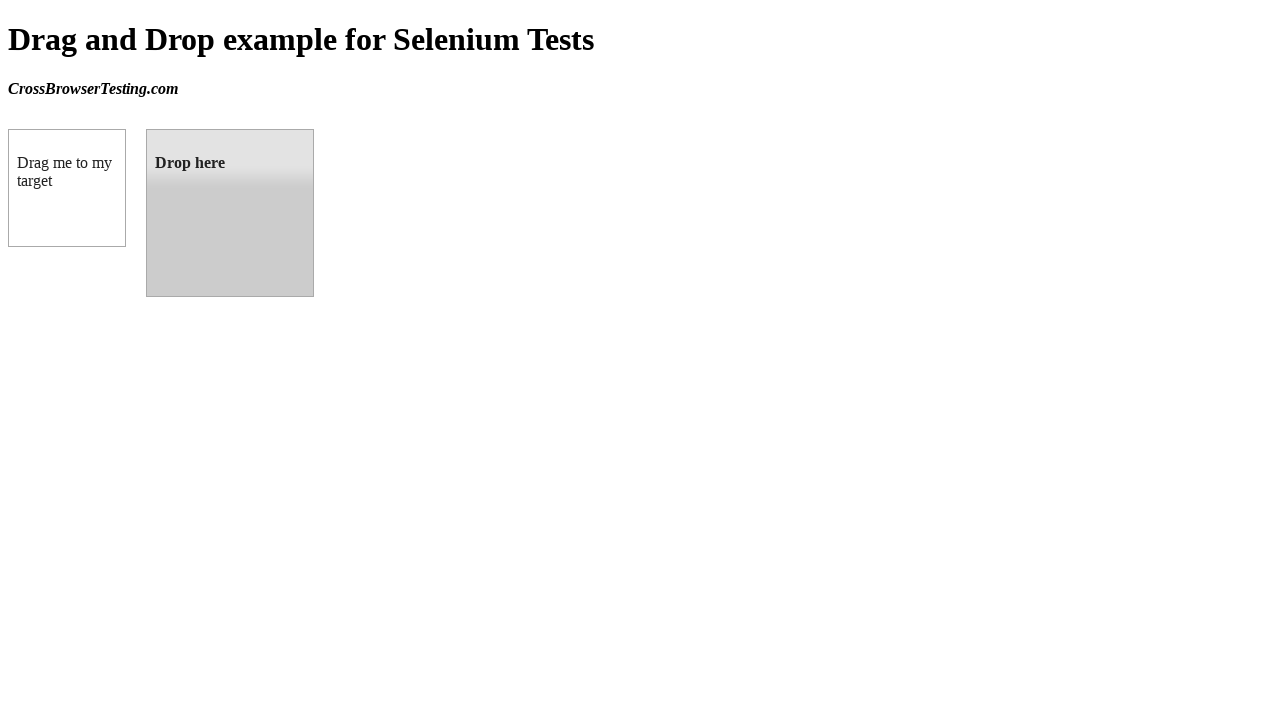

Pressed mouse button down on draggable element at (67, 188)
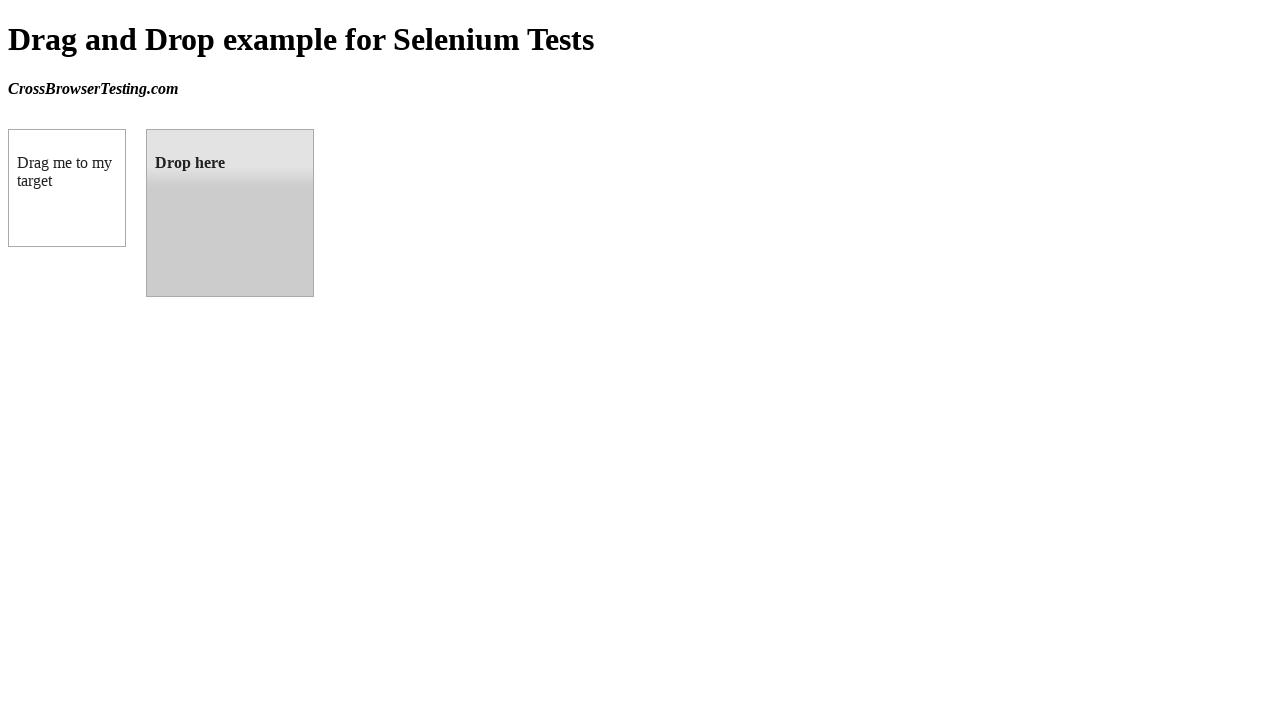

Dragged element to center of droppable target at (230, 213)
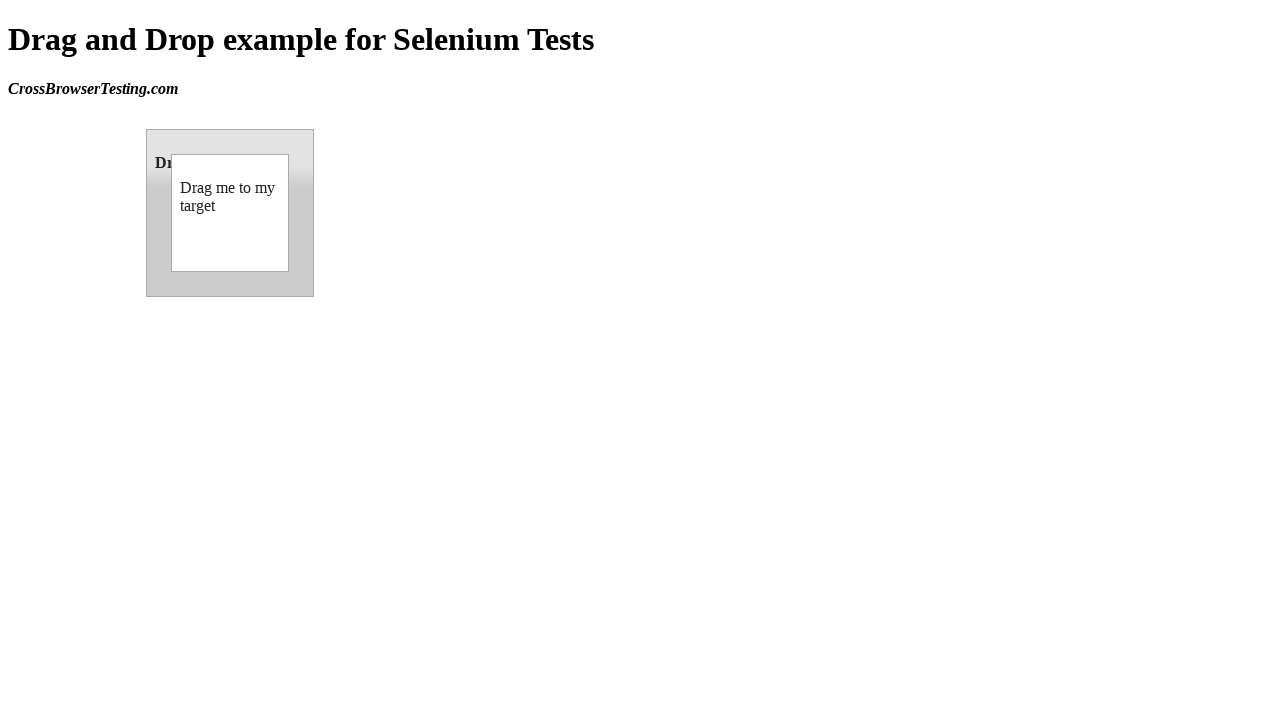

Released mouse button to complete drag and drop at (230, 213)
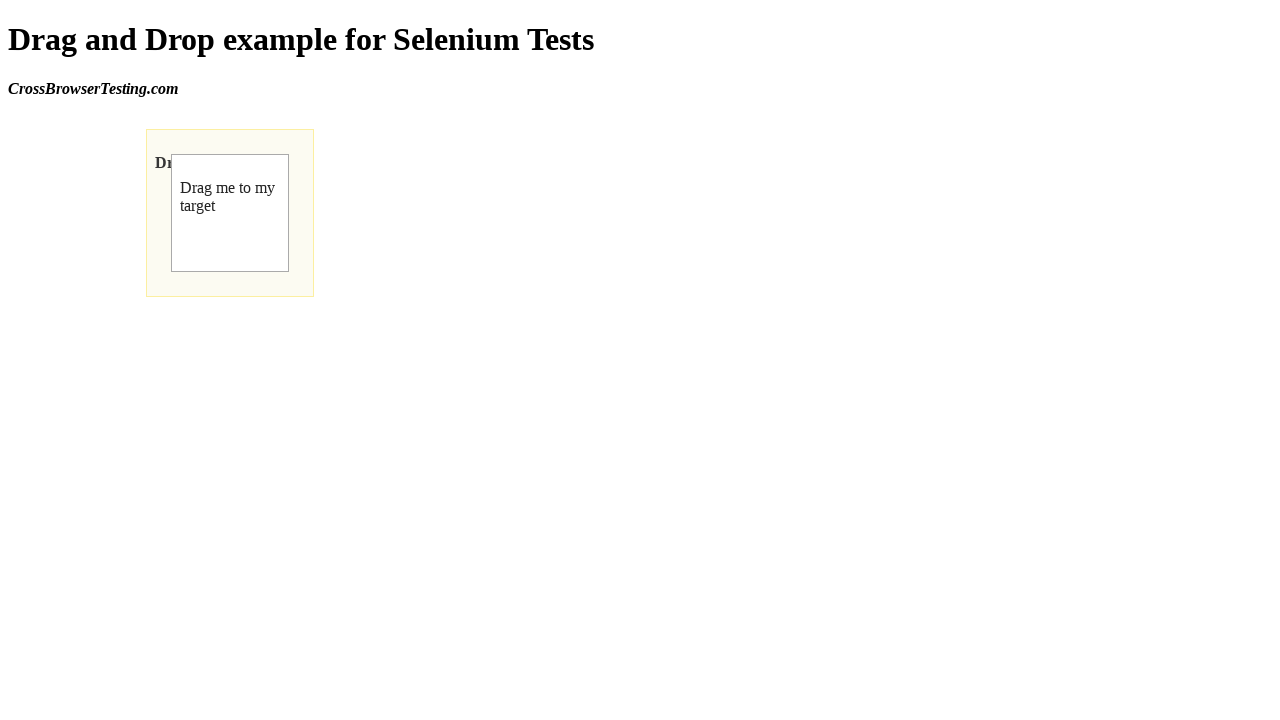

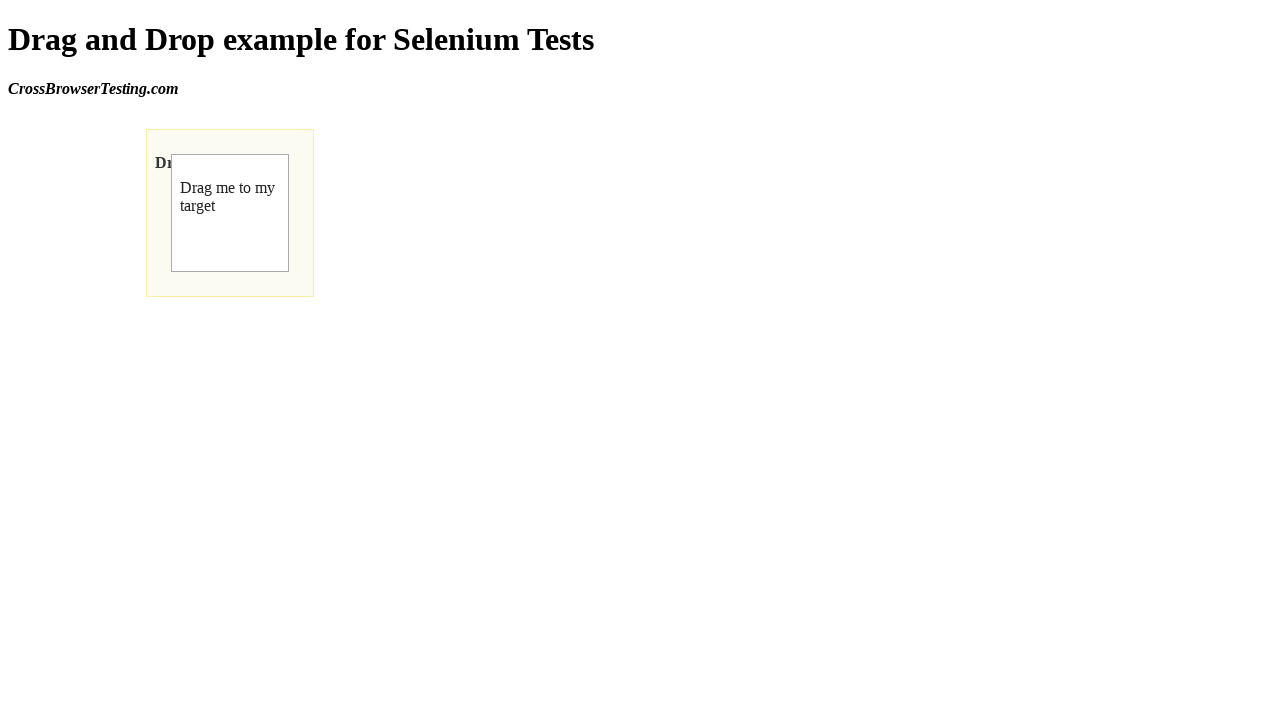